Tests checkbox toggle functionality on a Selenium practice form by scrolling to the bottom and clicking checkboxes multiple times to toggle their state

Starting URL: https://www.tutorialspoint.com/selenium/practice/selenium_automation_practice.php

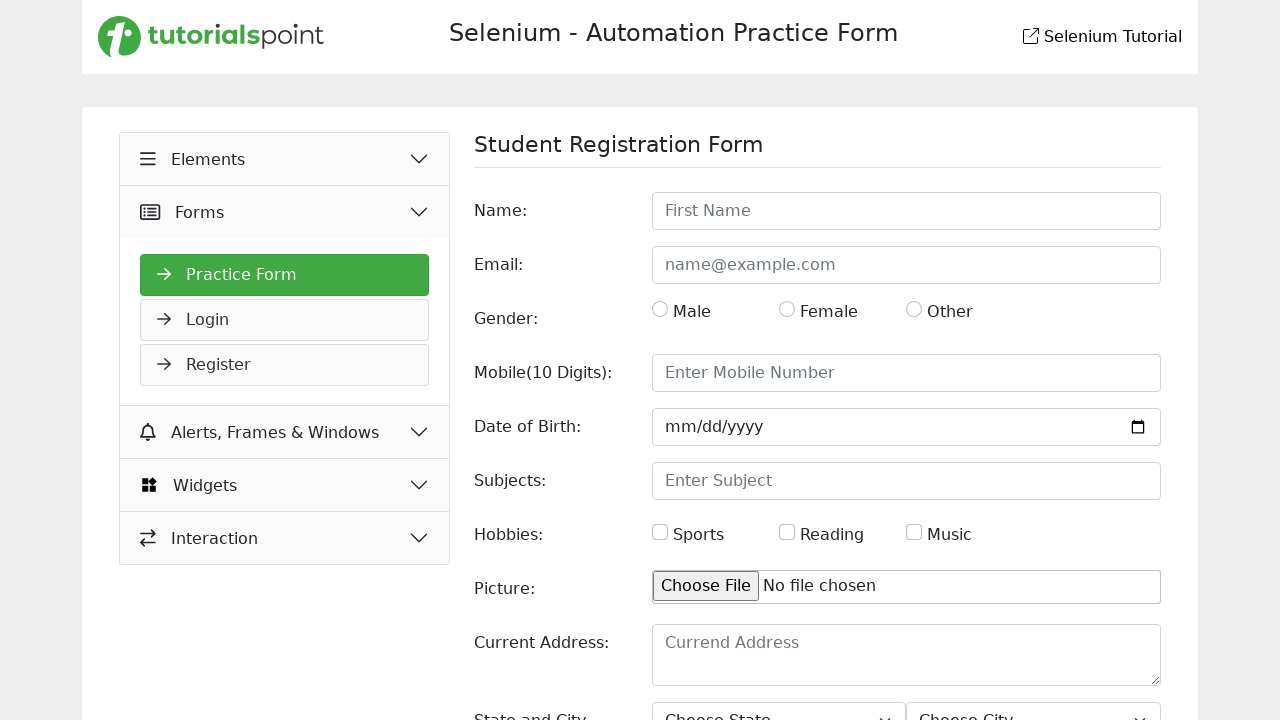

Scrolled to bottom of page to reveal checkboxes
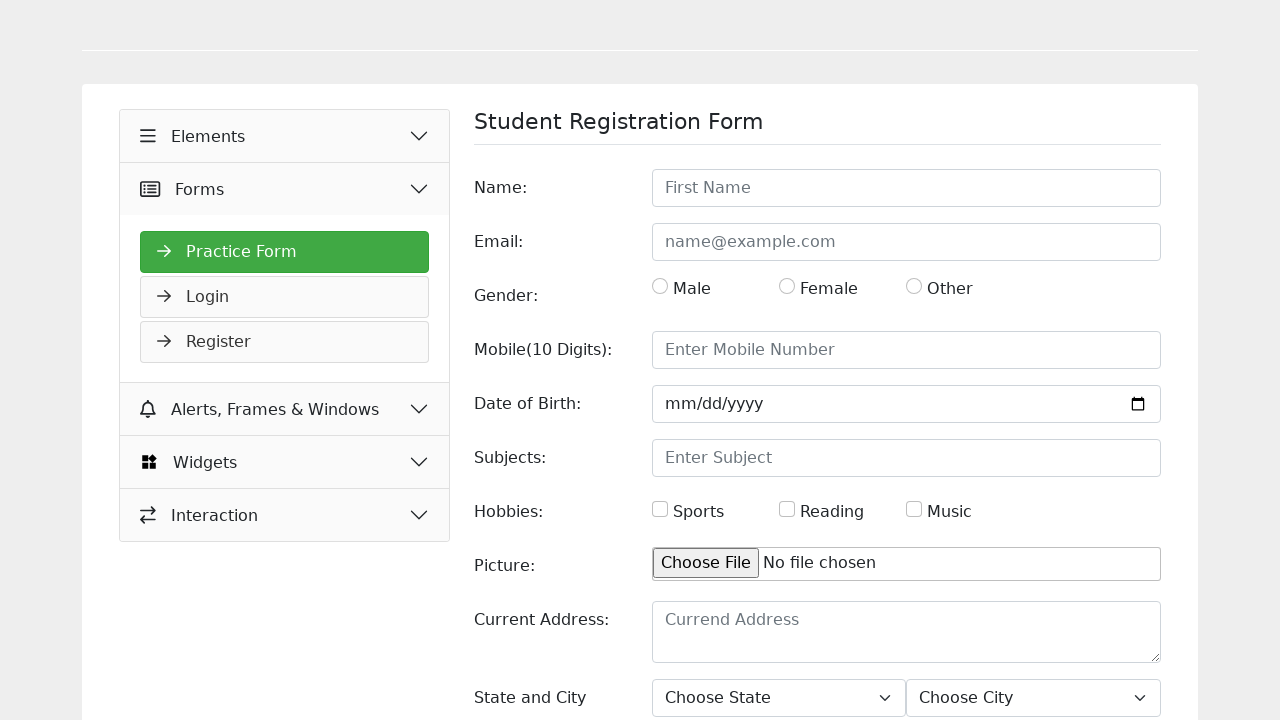

Waited 1 second for page to settle after scroll
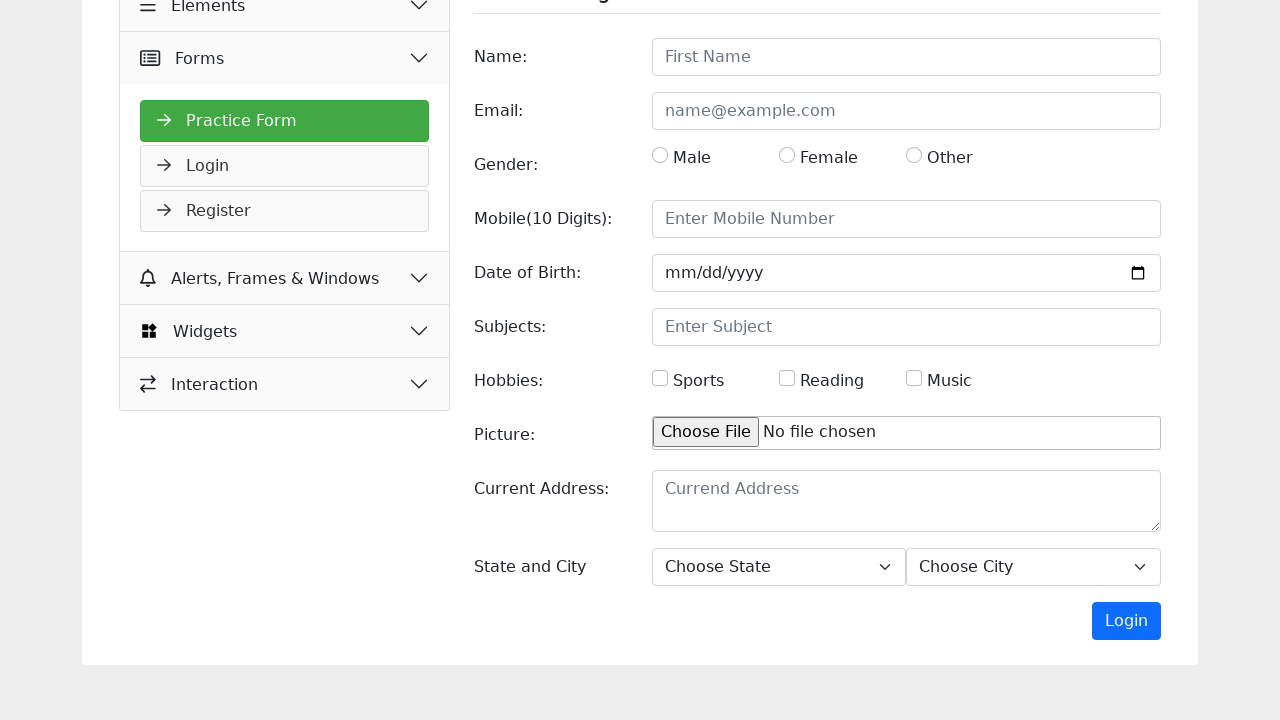

Clicked first checkbox to check it at (660, 378) on xpath=//html/body/main/div/div/div[2]/form/div[7]/div/div/div[1]/input
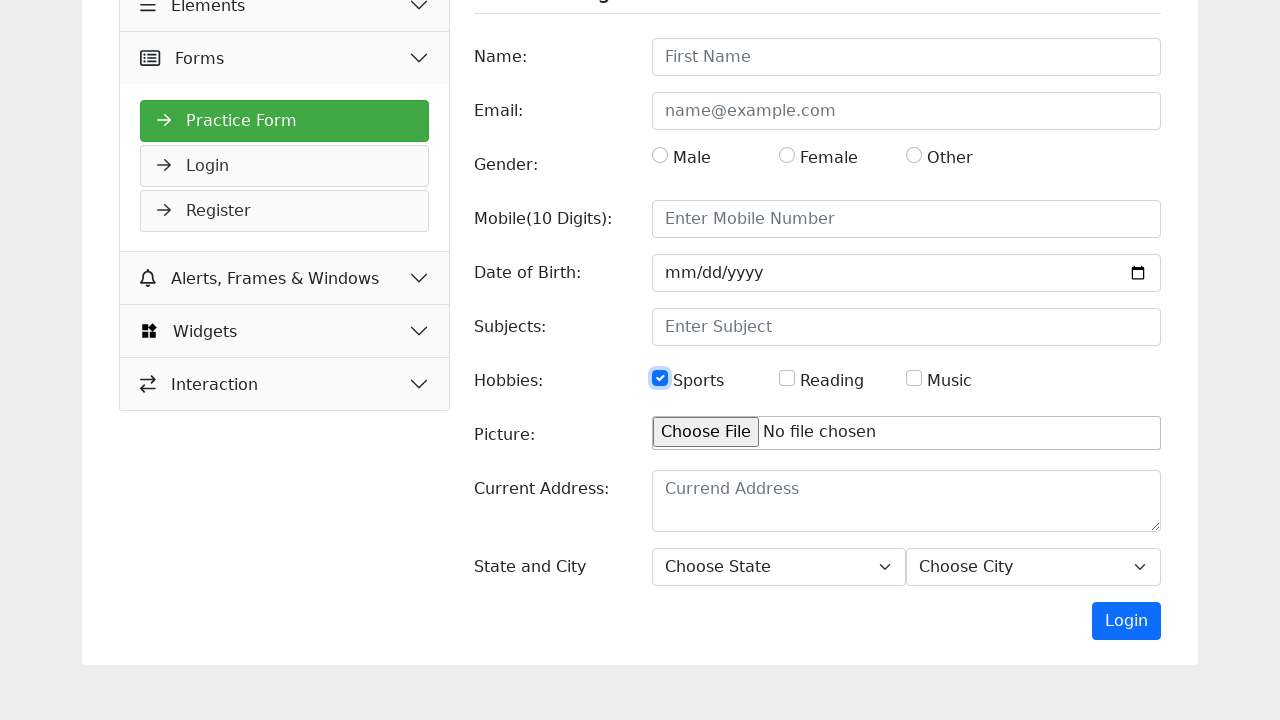

Clicked first checkbox again to uncheck it at (660, 378) on xpath=//html/body/main/div/div/div[2]/form/div[7]/div/div/div[1]/input
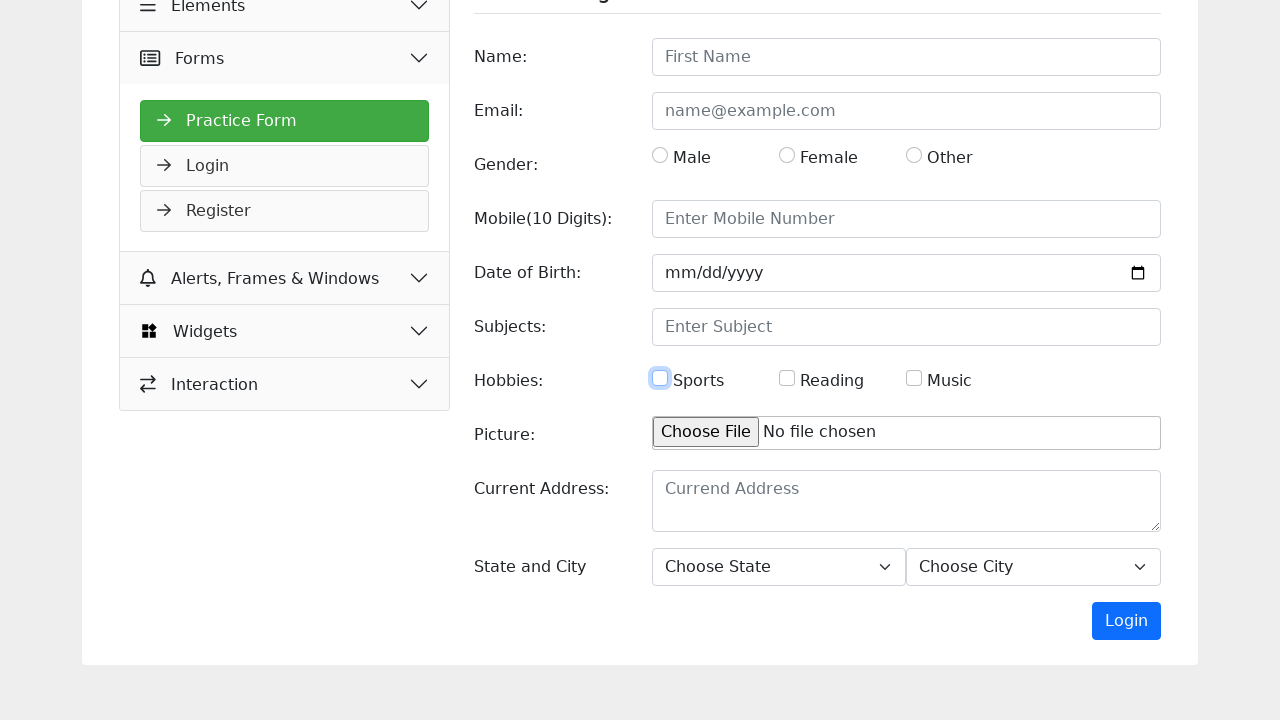

Clicked second checkbox to check it at (787, 378) on xpath=//html/body/main/div/div/div[2]/form/div[7]/div/div/div[2]/input
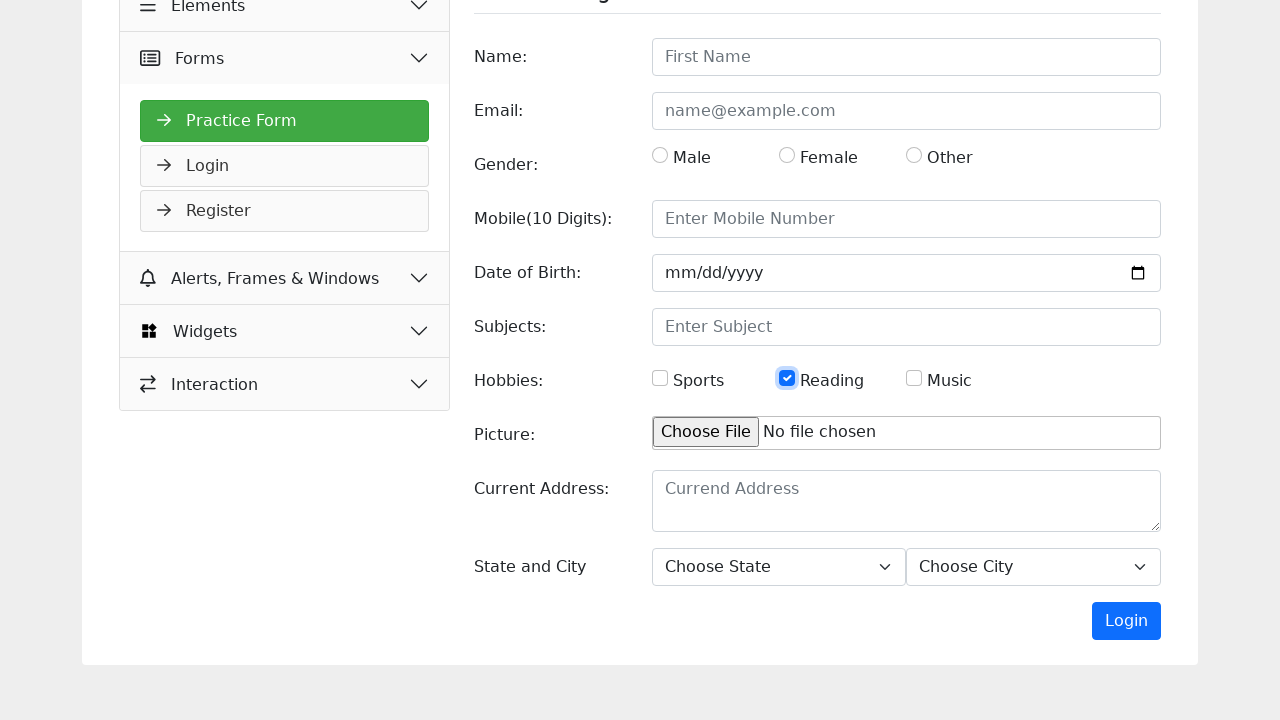

Clicked second checkbox again to uncheck it at (787, 378) on xpath=//html/body/main/div/div/div[2]/form/div[7]/div/div/div[2]/input
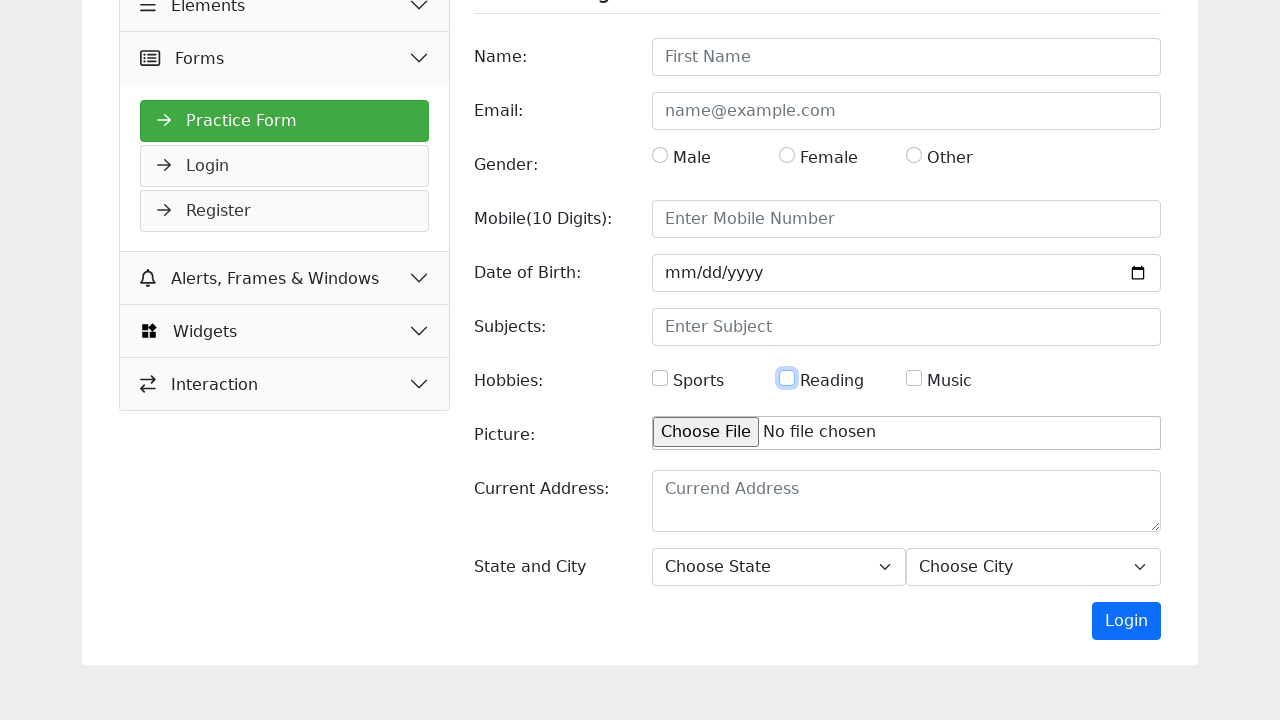

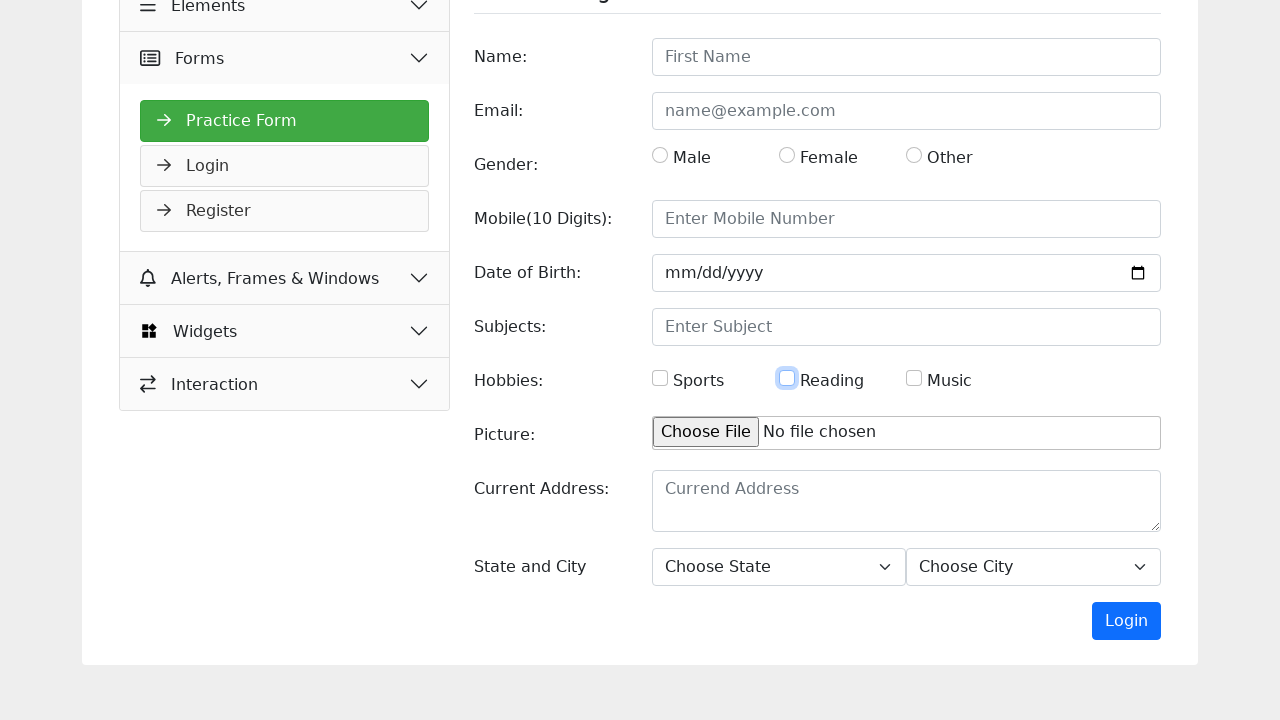